Tests JavaScript alert functionality by clicking a button to trigger an alert, reading the alert text, and accepting it

Starting URL: https://the-internet.herokuapp.com/javascript_alerts

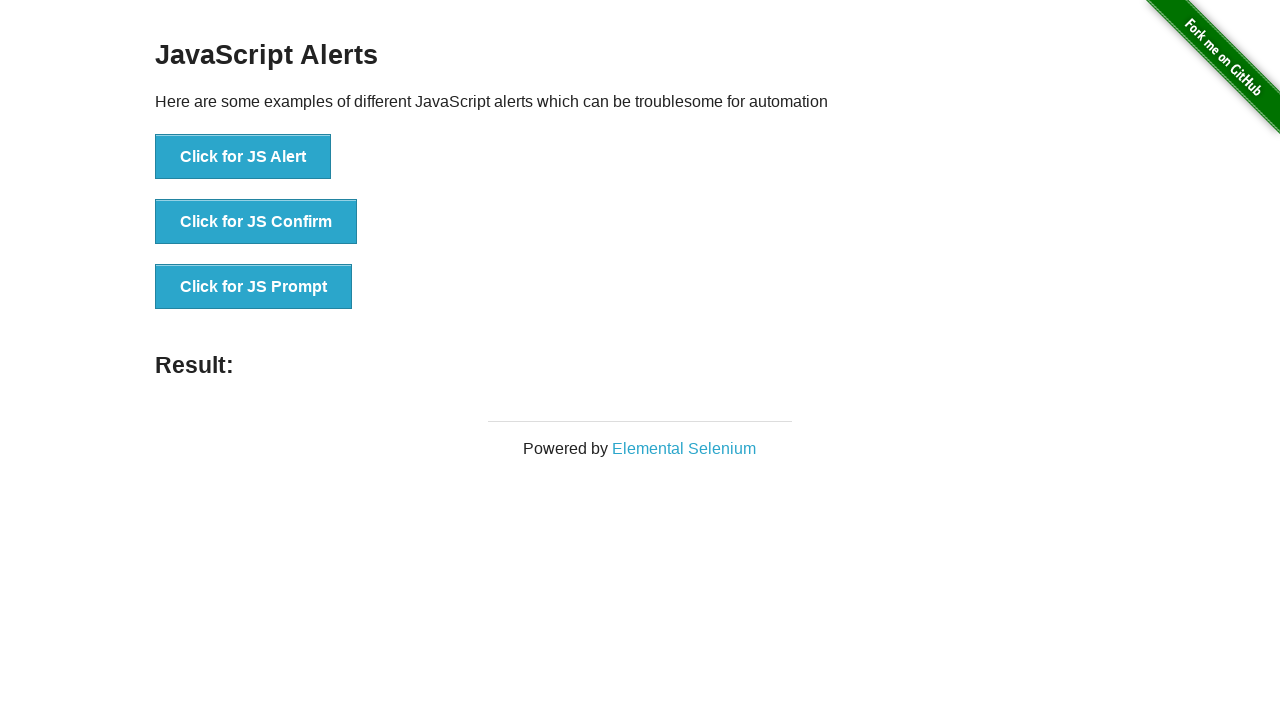

Clicked button to trigger JavaScript alert at (243, 157) on xpath=//button[text()='Click for JS Alert']
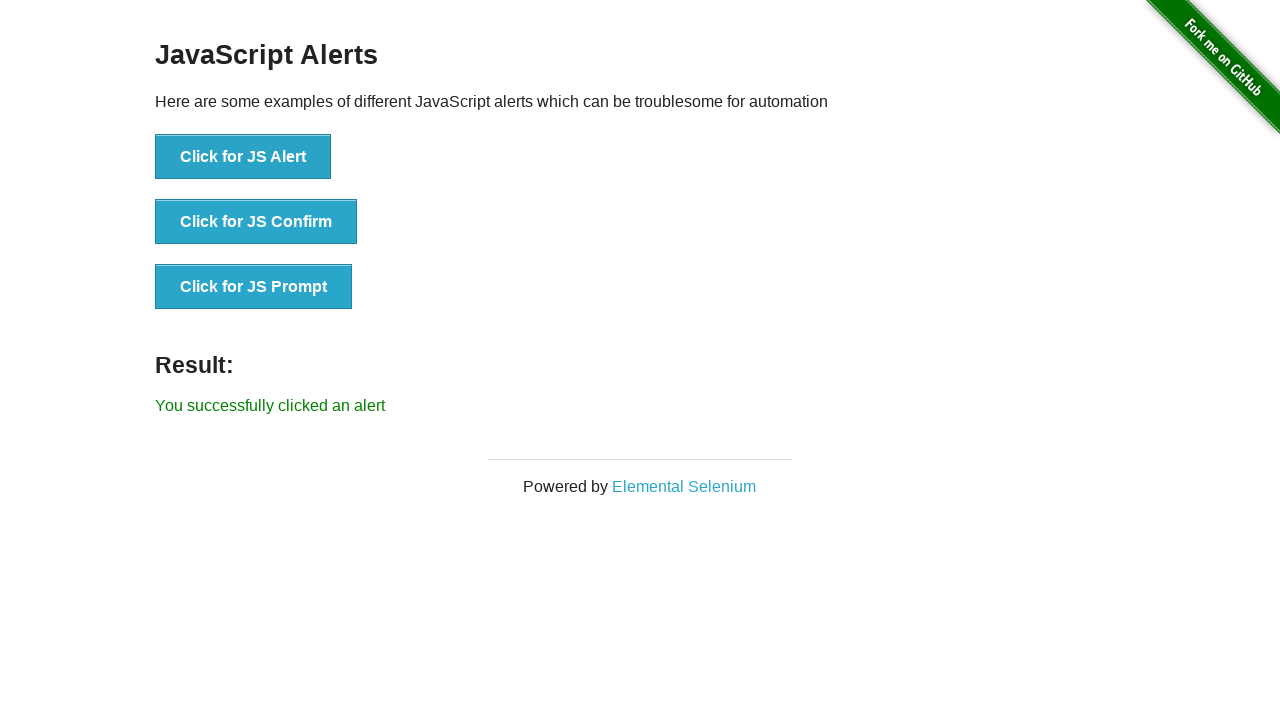

Set up dialog handler to accept alerts
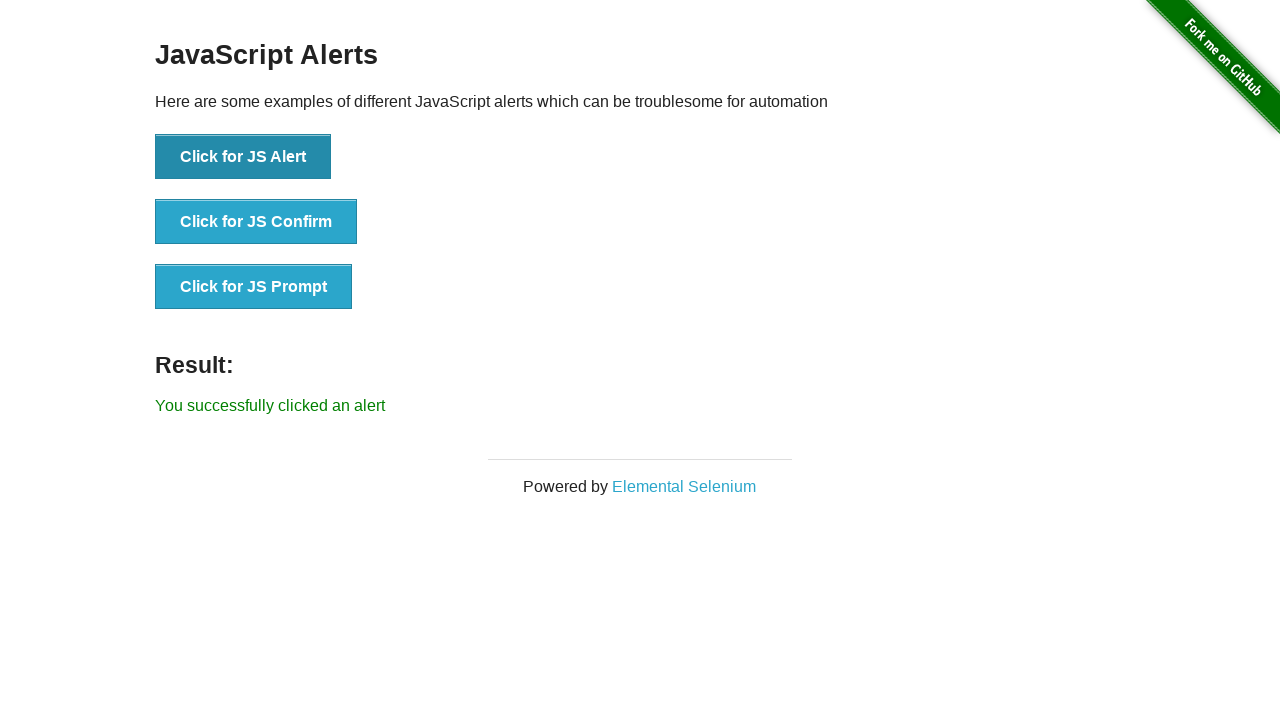

Configured one-time dialog handler to accept alert
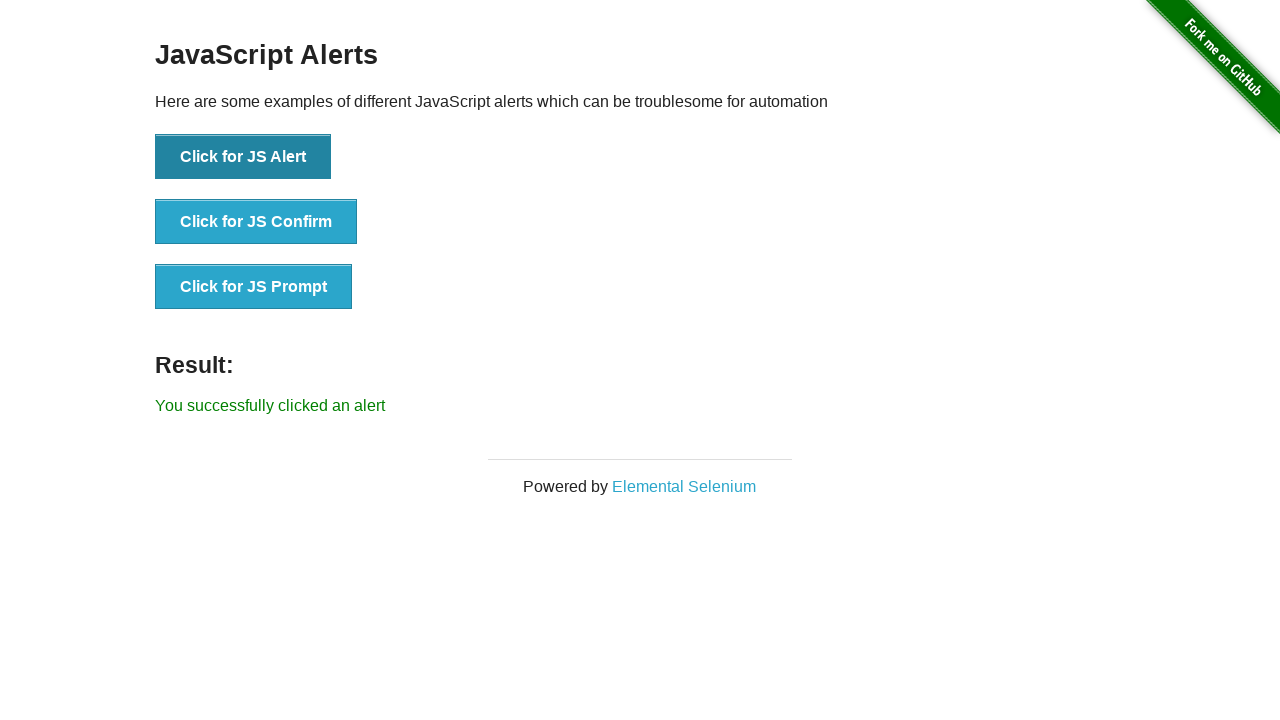

Clicked button to trigger alert and accepted it at (243, 157) on xpath=//button[text()='Click for JS Alert']
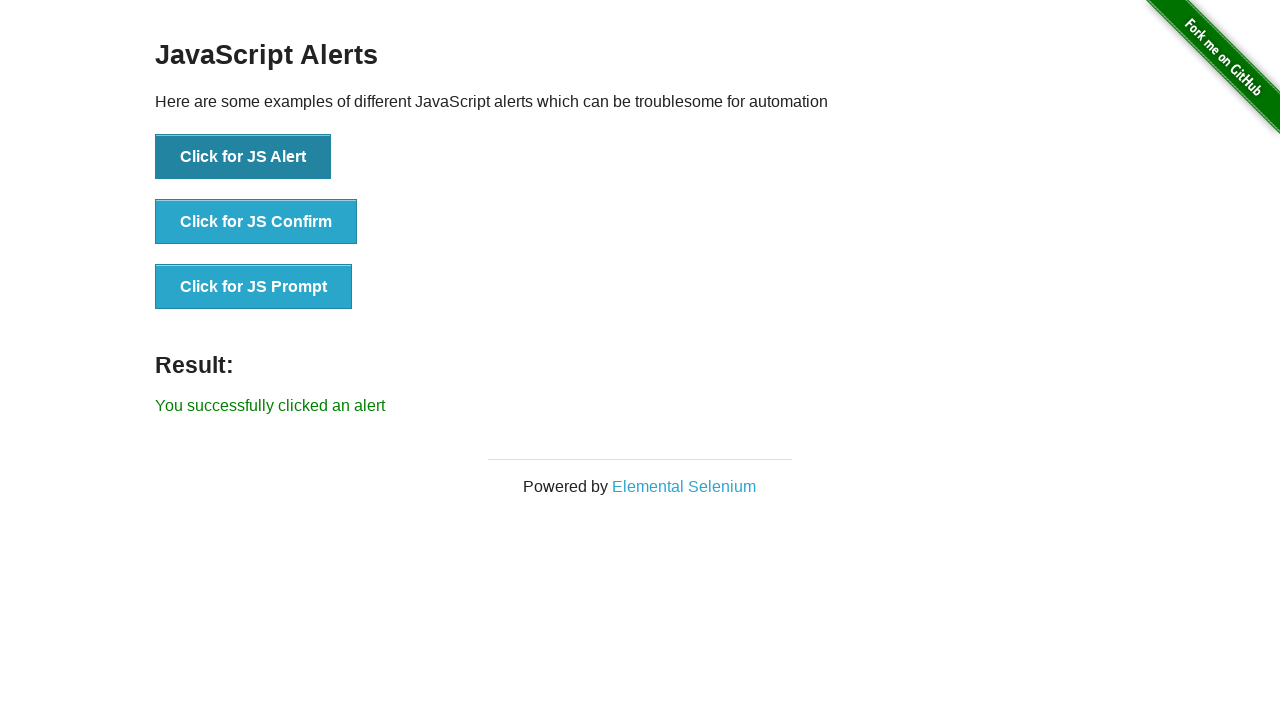

Confirmed alert was handled - result element appeared
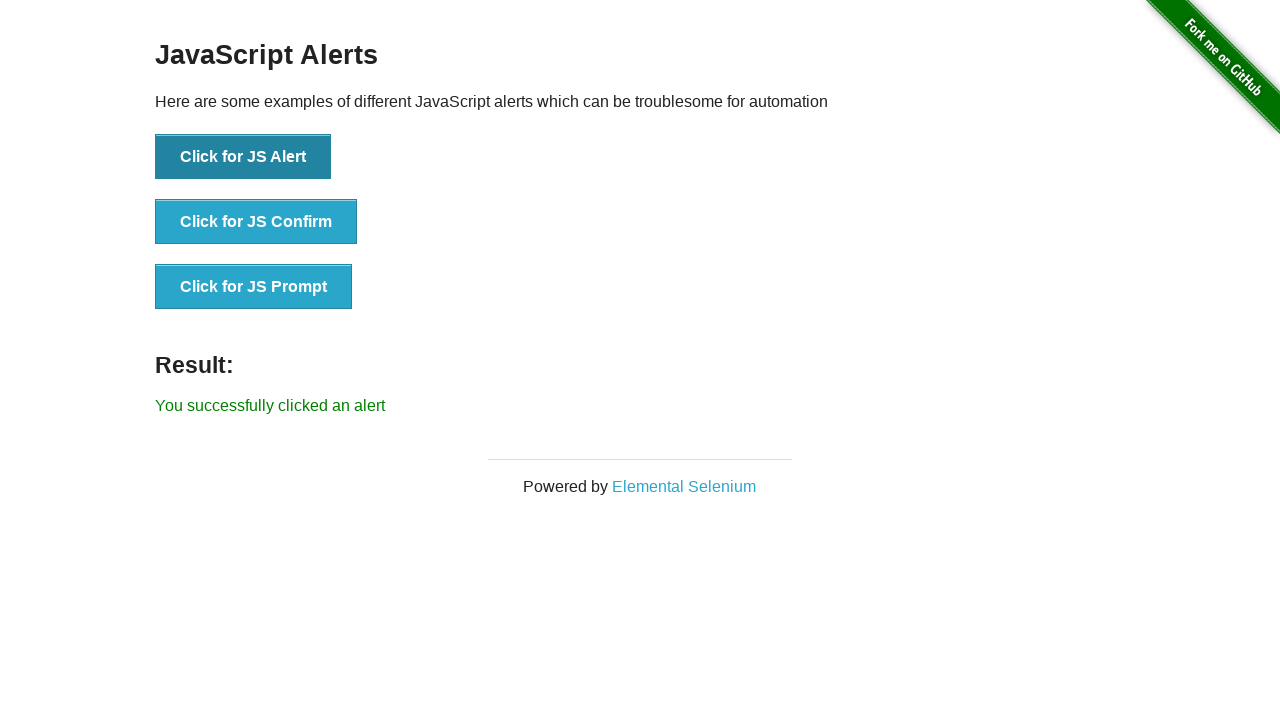

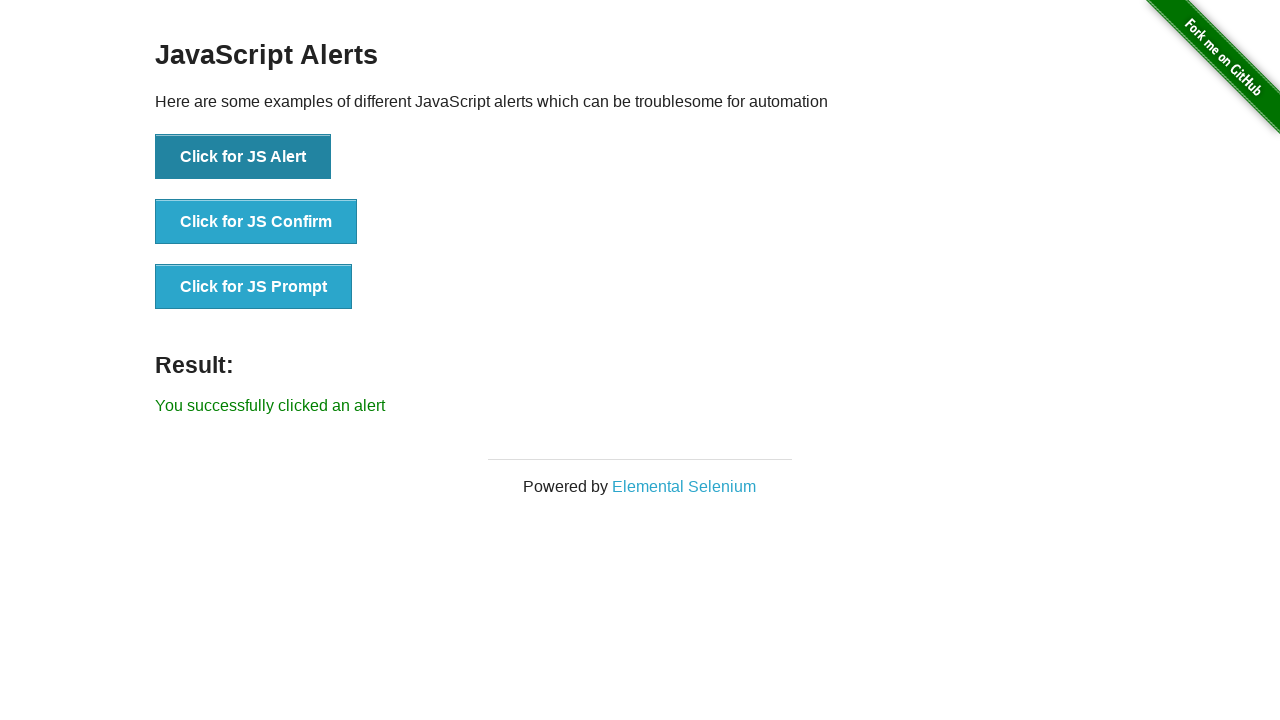